Demonstrates horizontal scrolling on Flipkart website by scrolling to the full right of the page width, then scrolling back to the full left.

Starting URL: https://www.flipkart.com/

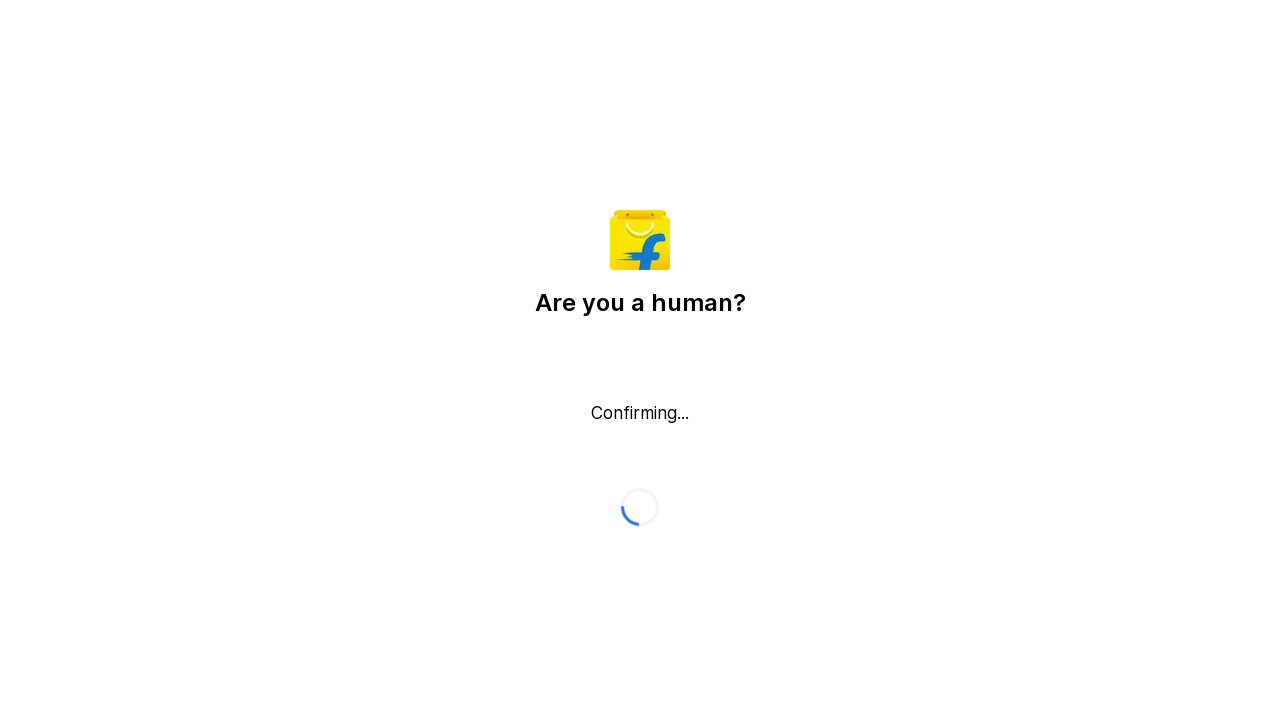

Page loaded with networkidle state
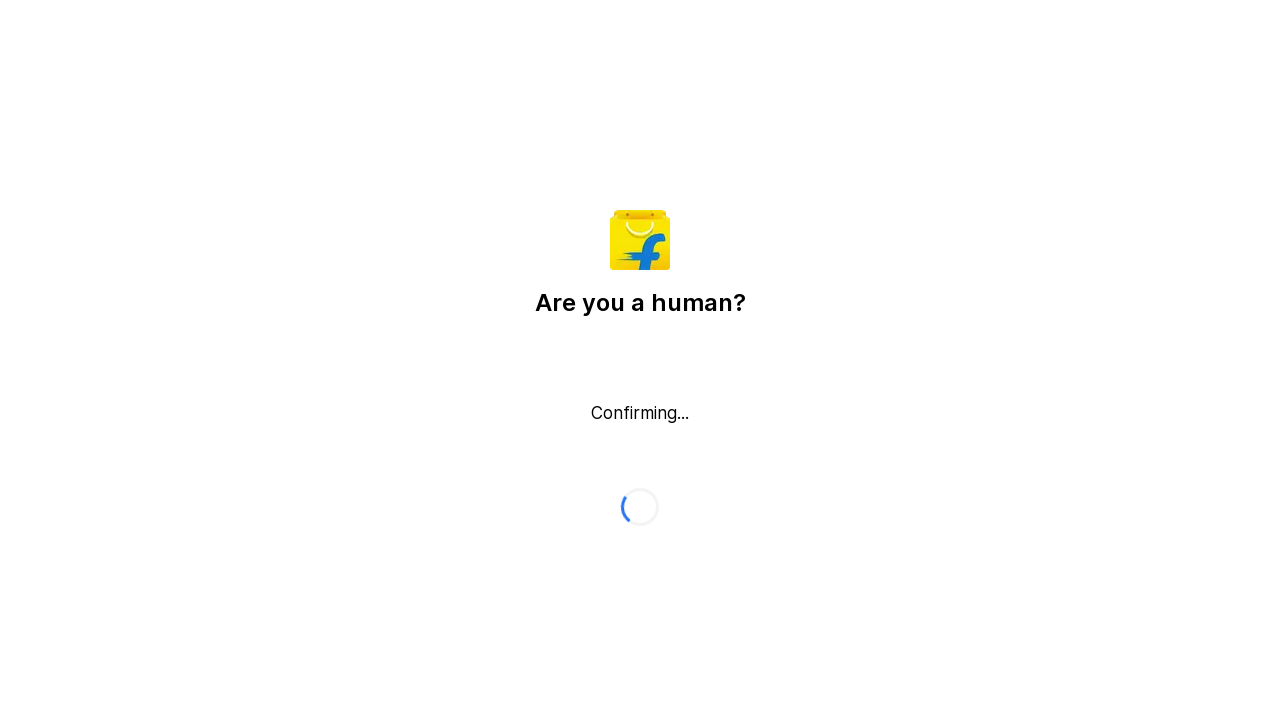

Scrolled horizontally to the full right of the page width
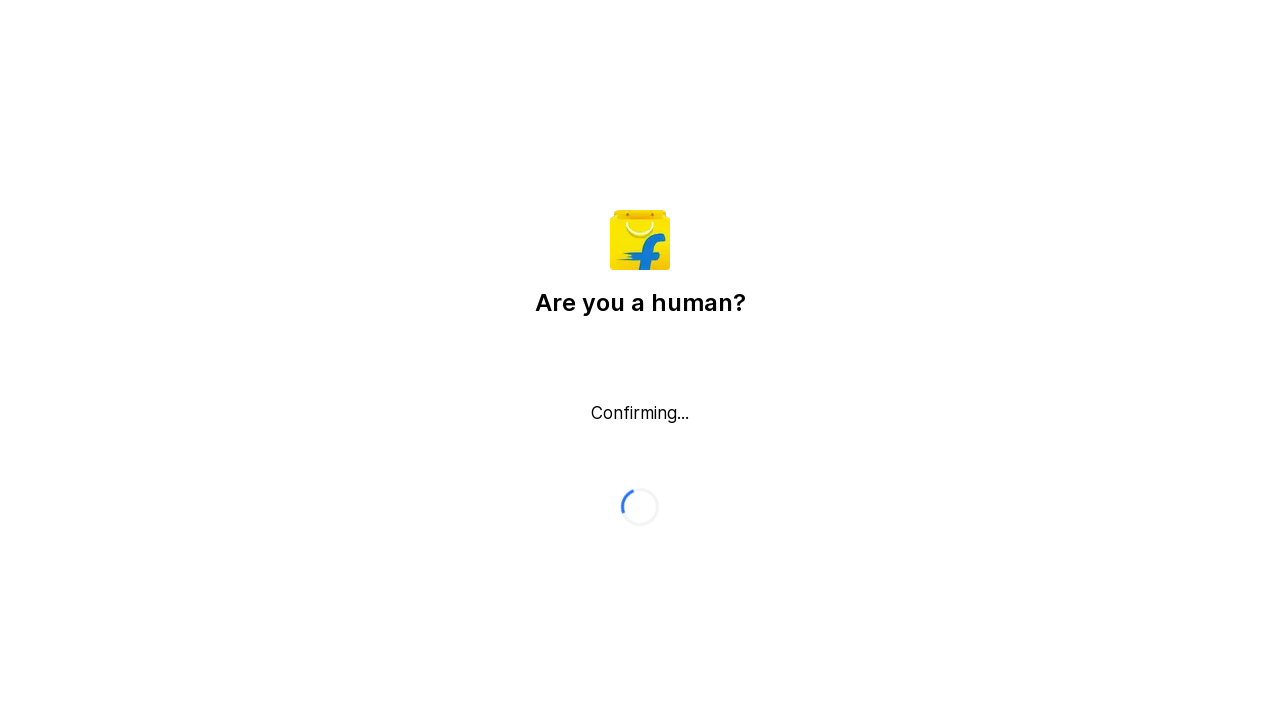

Waited 2 seconds to observe the horizontal scroll
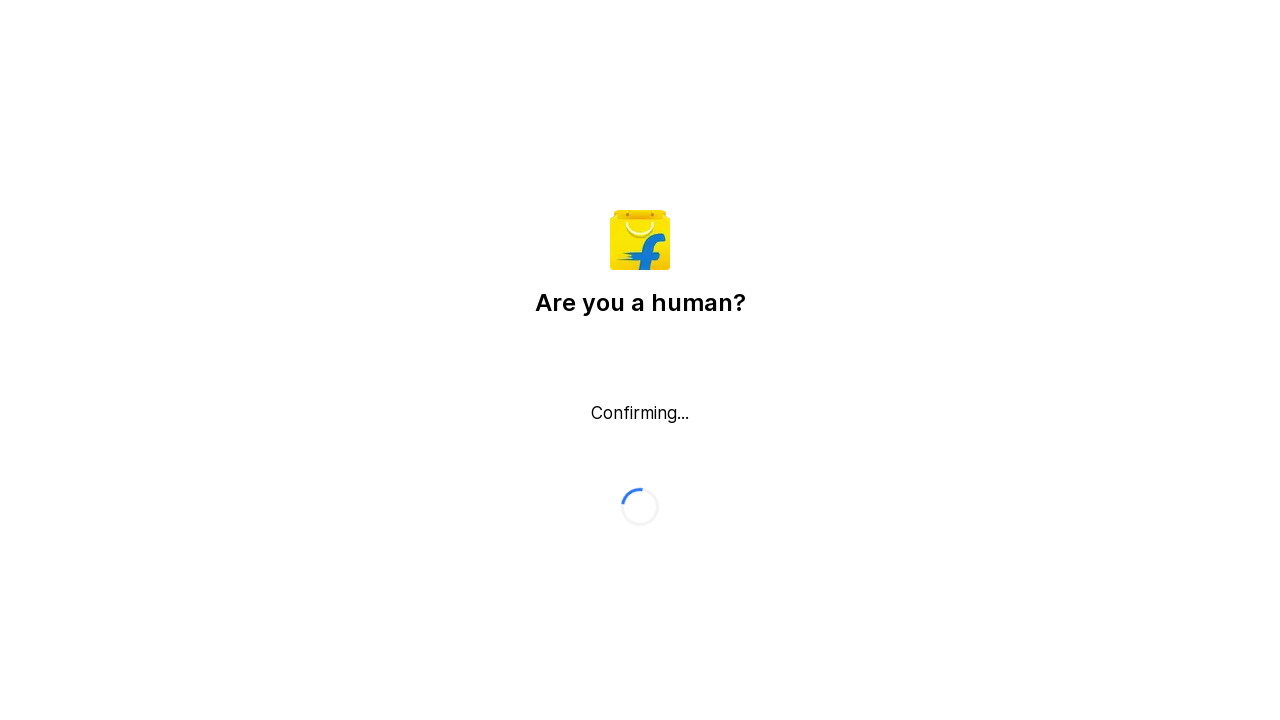

Scrolled horizontally back to the full left of the page width
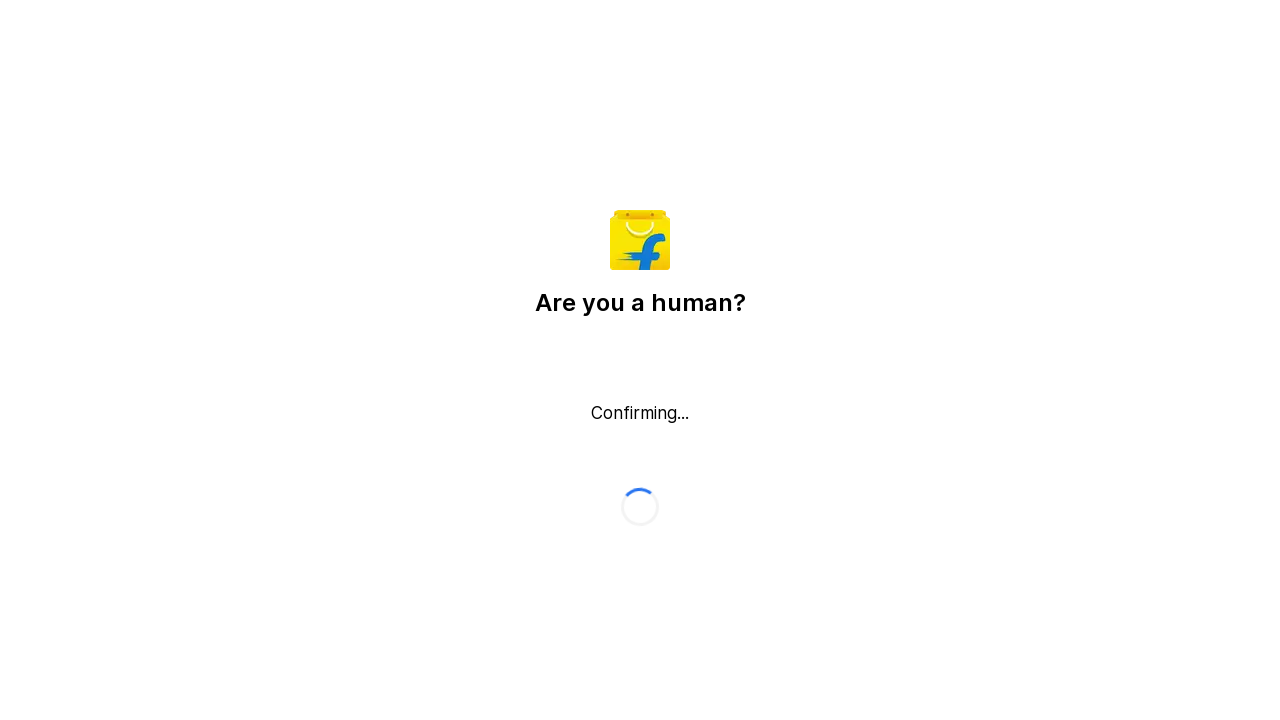

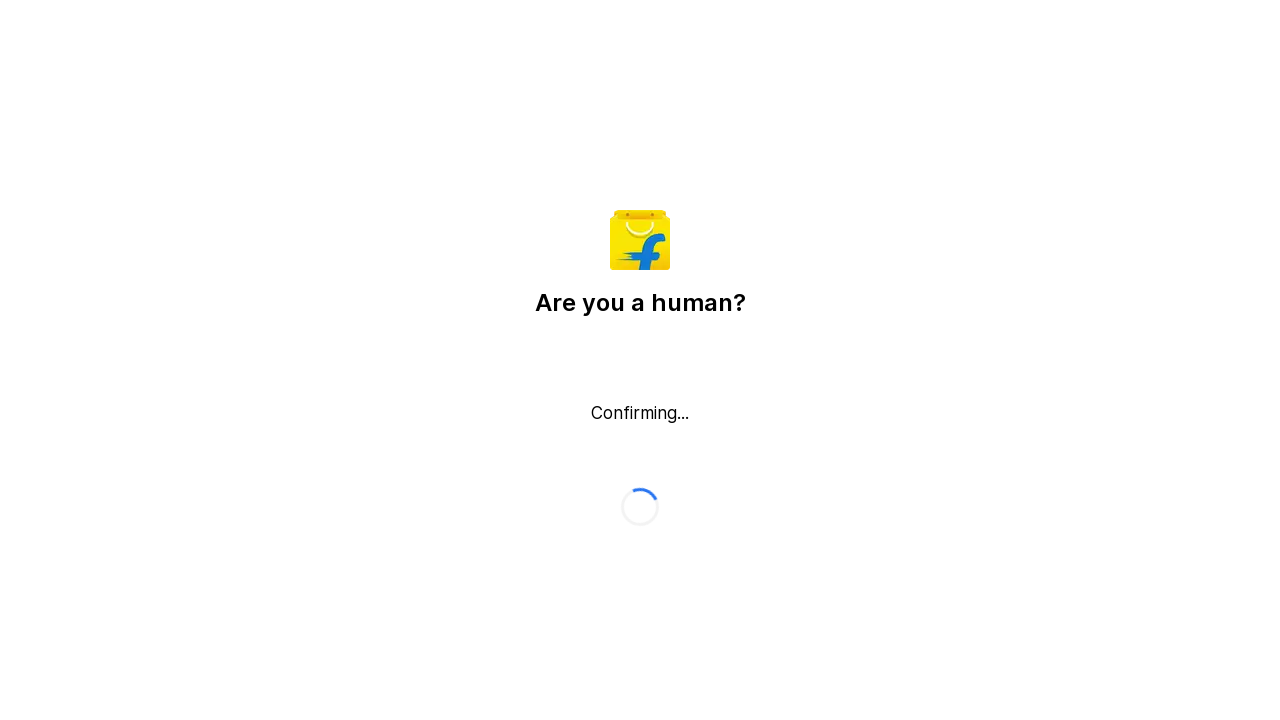